Creates a new retrospective on retrotool.io by selecting a template (Mad | Sad | Glad), clicking the Create Retro button, and then editing the title to include a custom name with today's date.

Starting URL: https://retrotool.io/new-retrospective

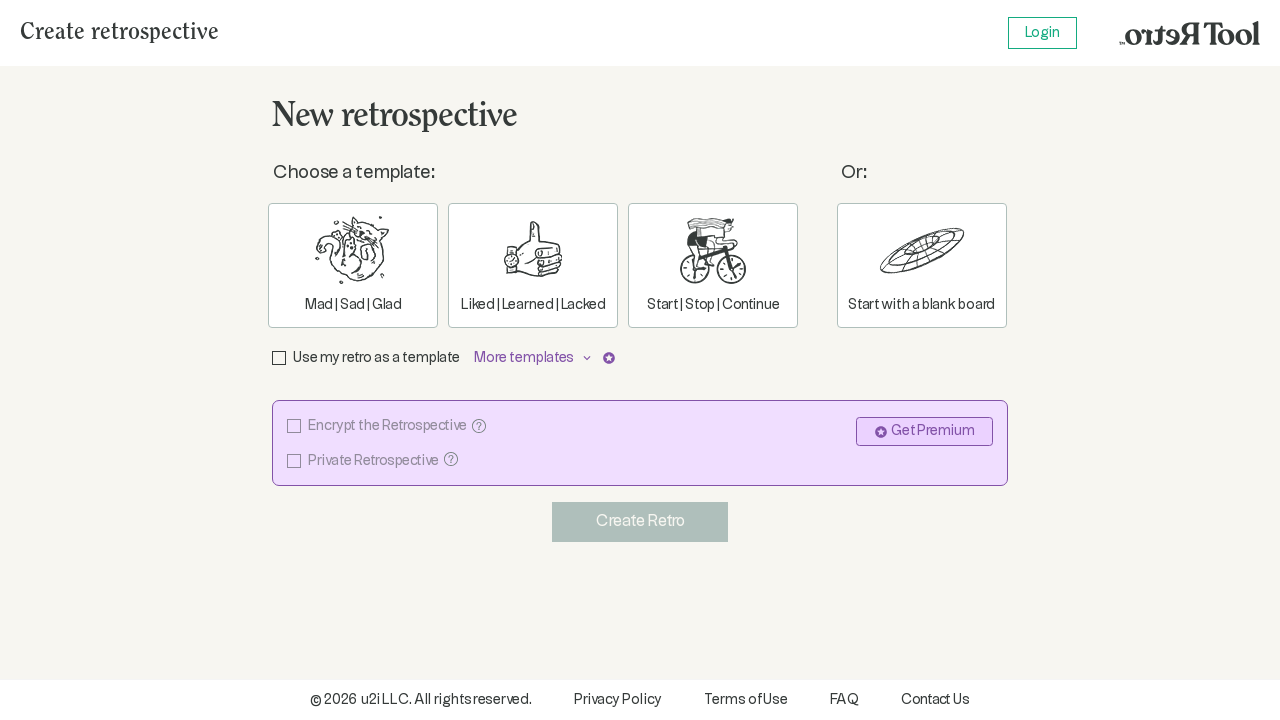

Waited for page to fully load (networkidle)
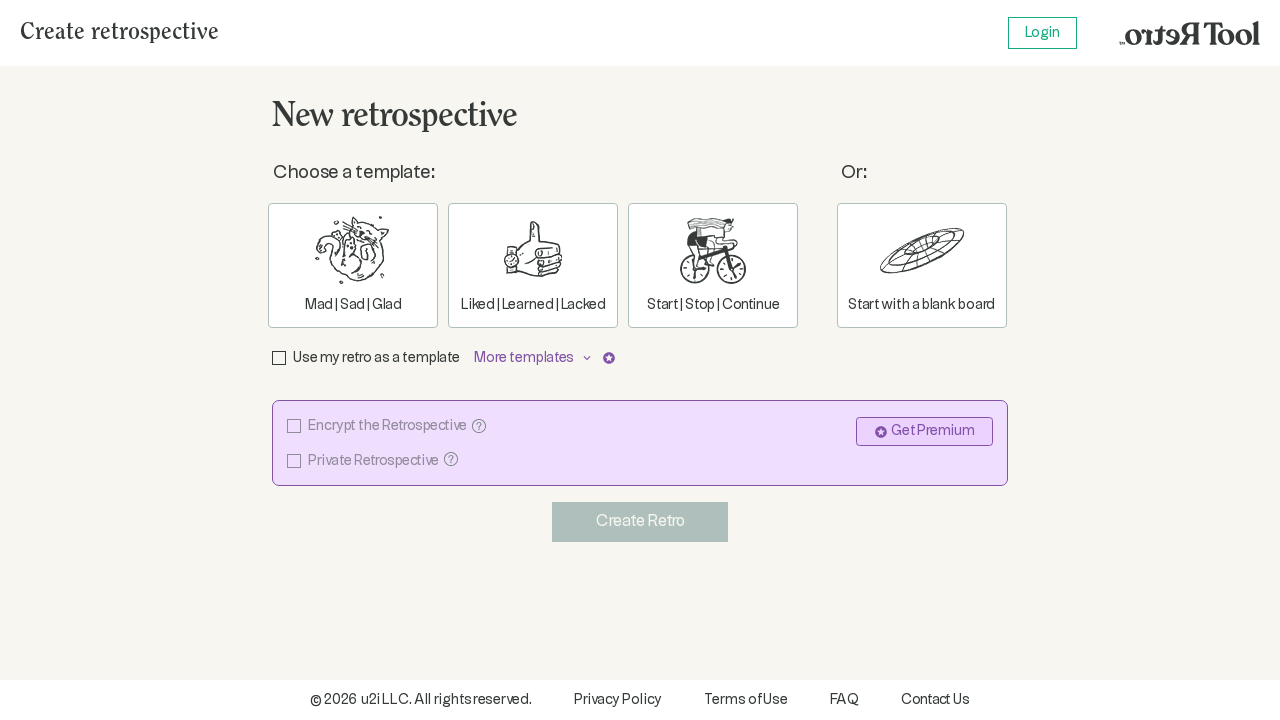

Selected 'Mad | Sad | Glad' template at (353, 266) on text=Mad | Sad | Glad
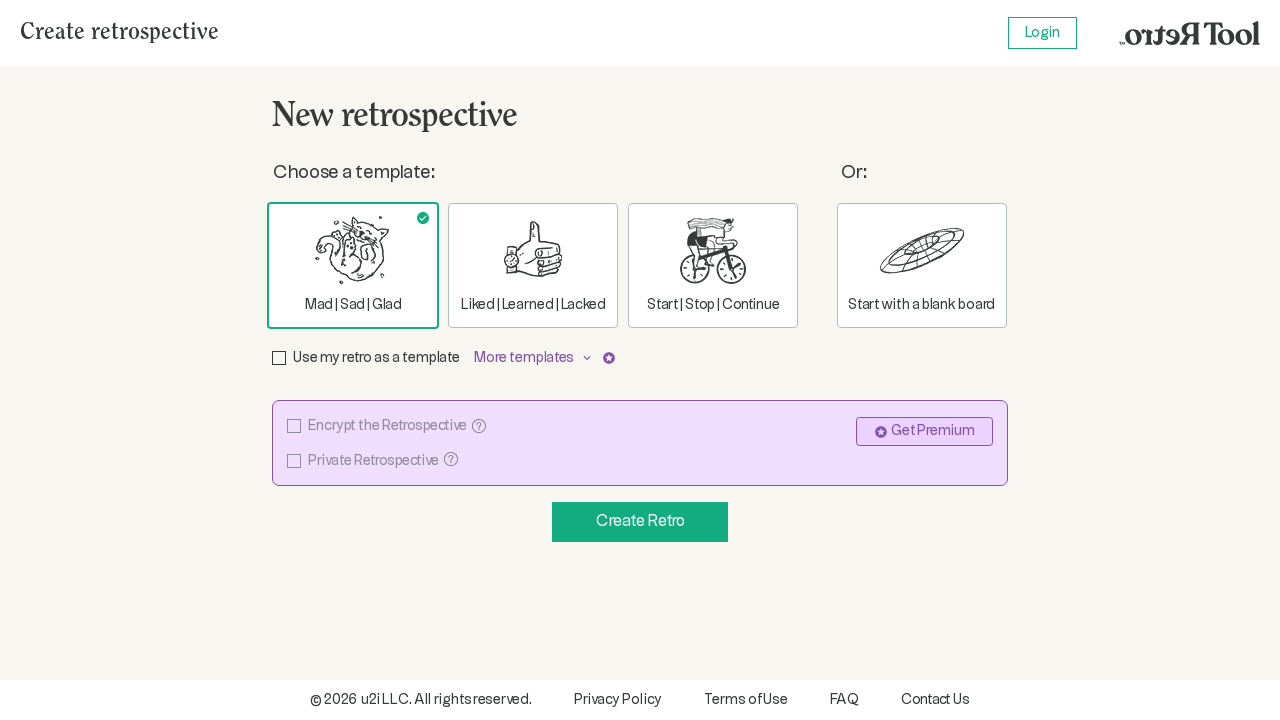

Clicked 'Create Retro' button at (640, 522) on button:has-text("Create Retro")
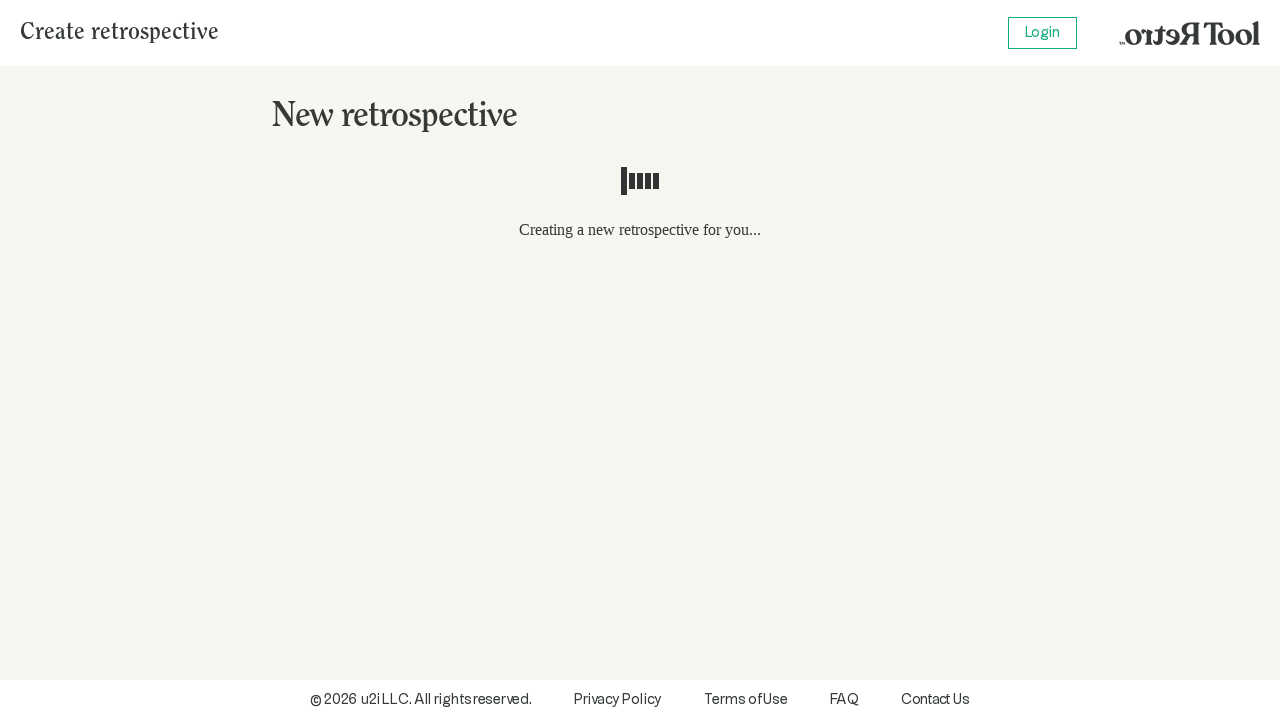

New retrospective page loaded
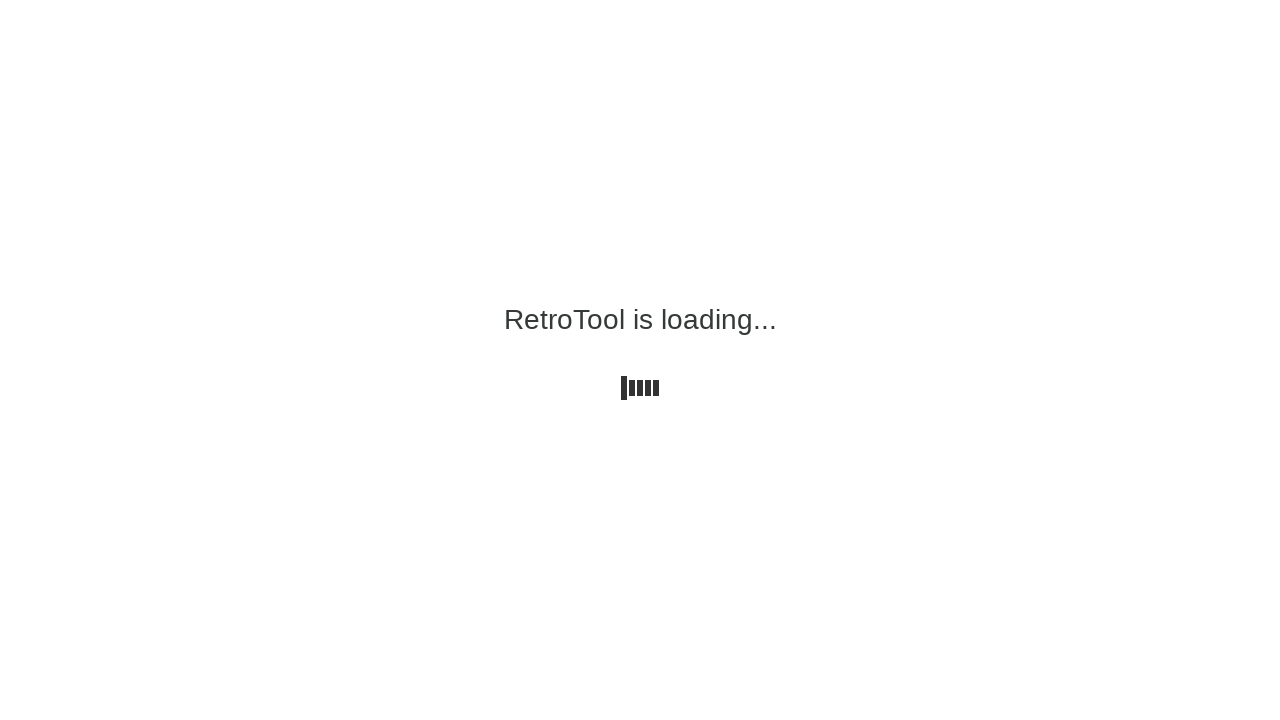

Clicked on title field to edit at (197, 25) on button[data-cy="value"]:has-text("Untitled retrospective")
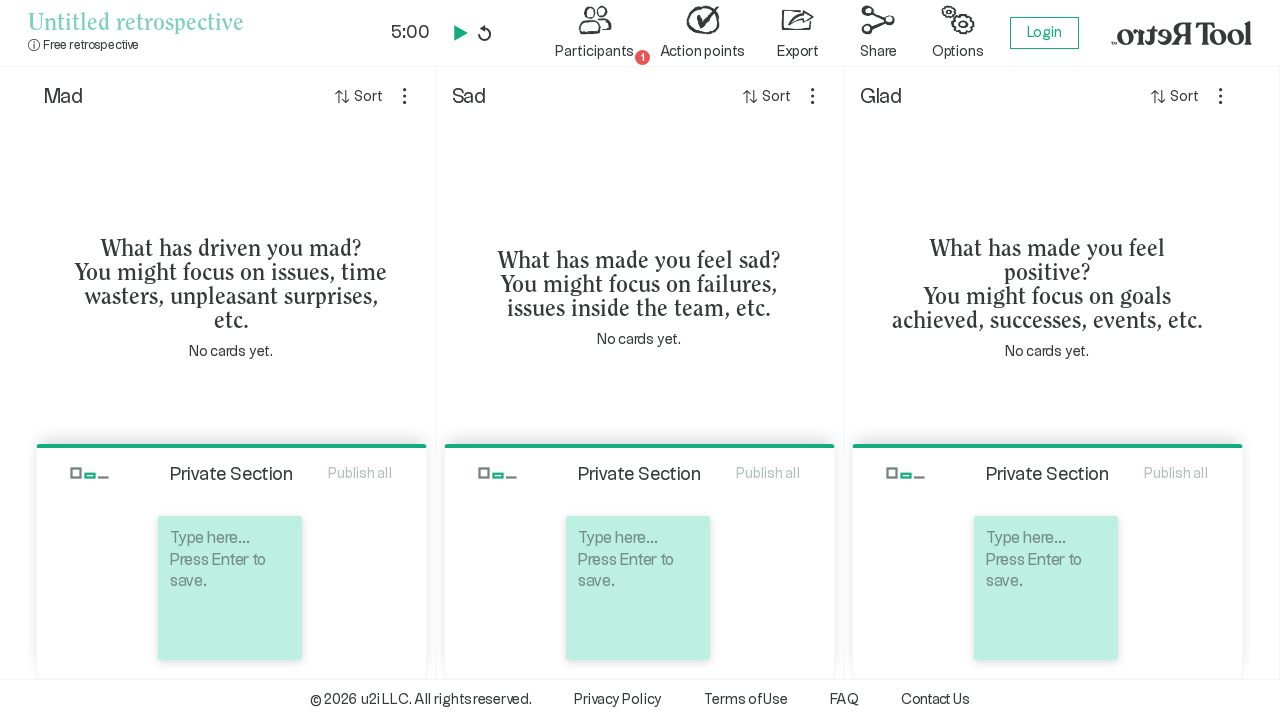

Selected all existing title text
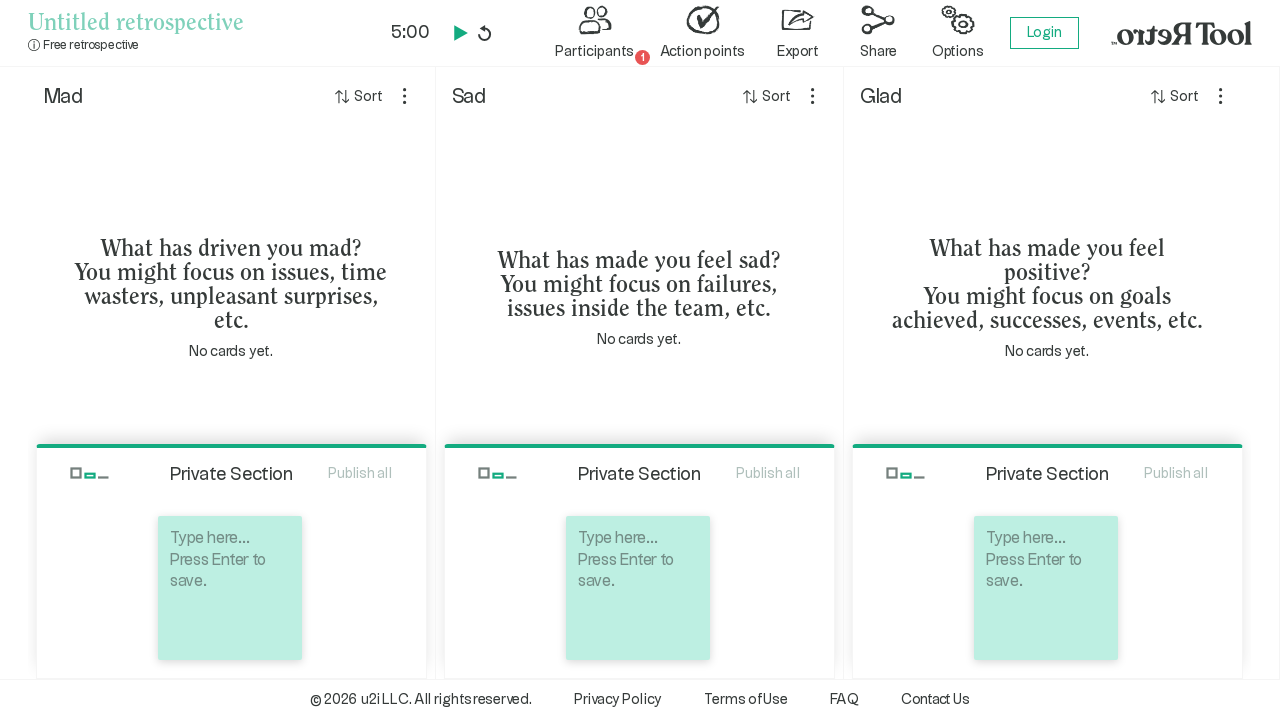

Typed new title 'Team Standup Retro 2024-03-15'
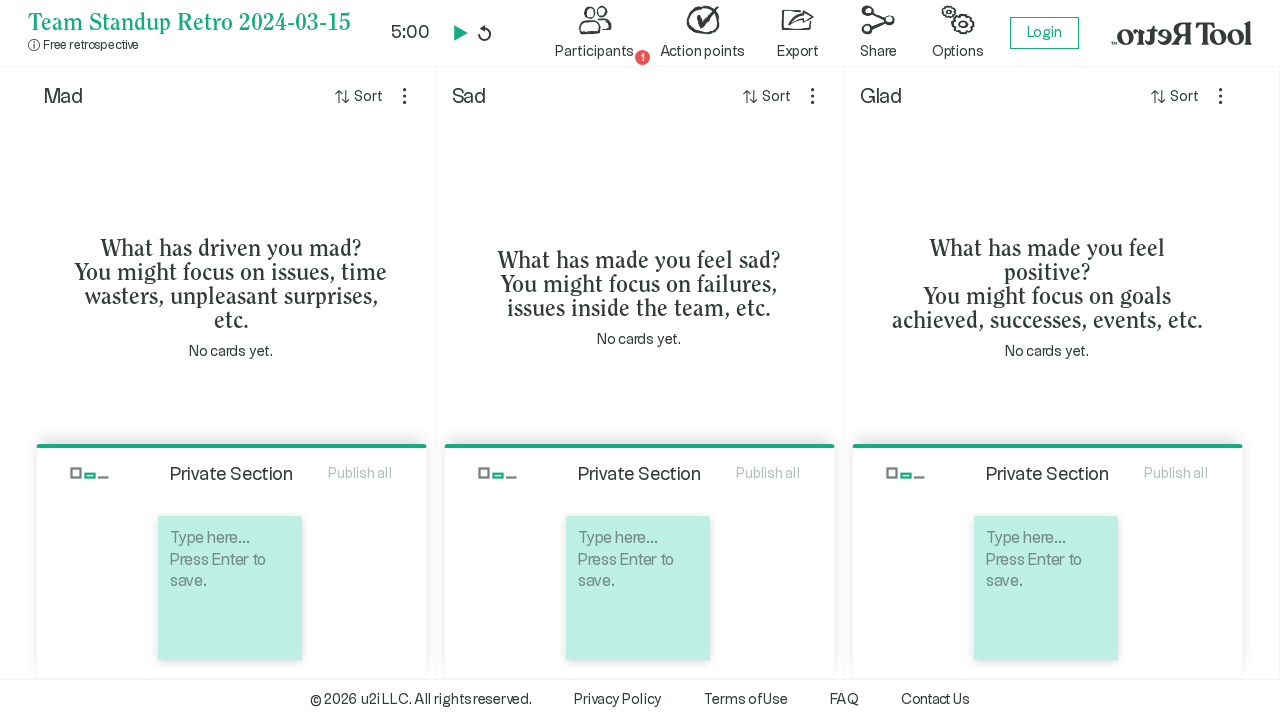

Pressed Enter to confirm title change
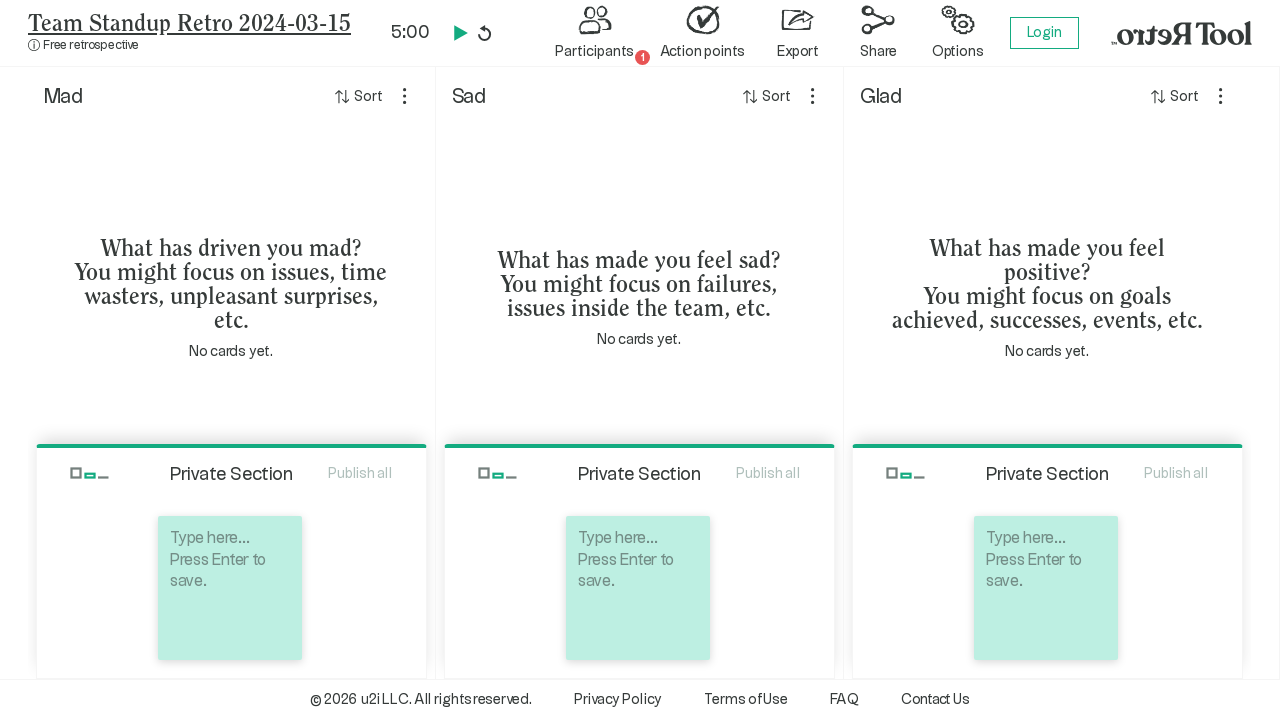

Waited 5 seconds for changes to save
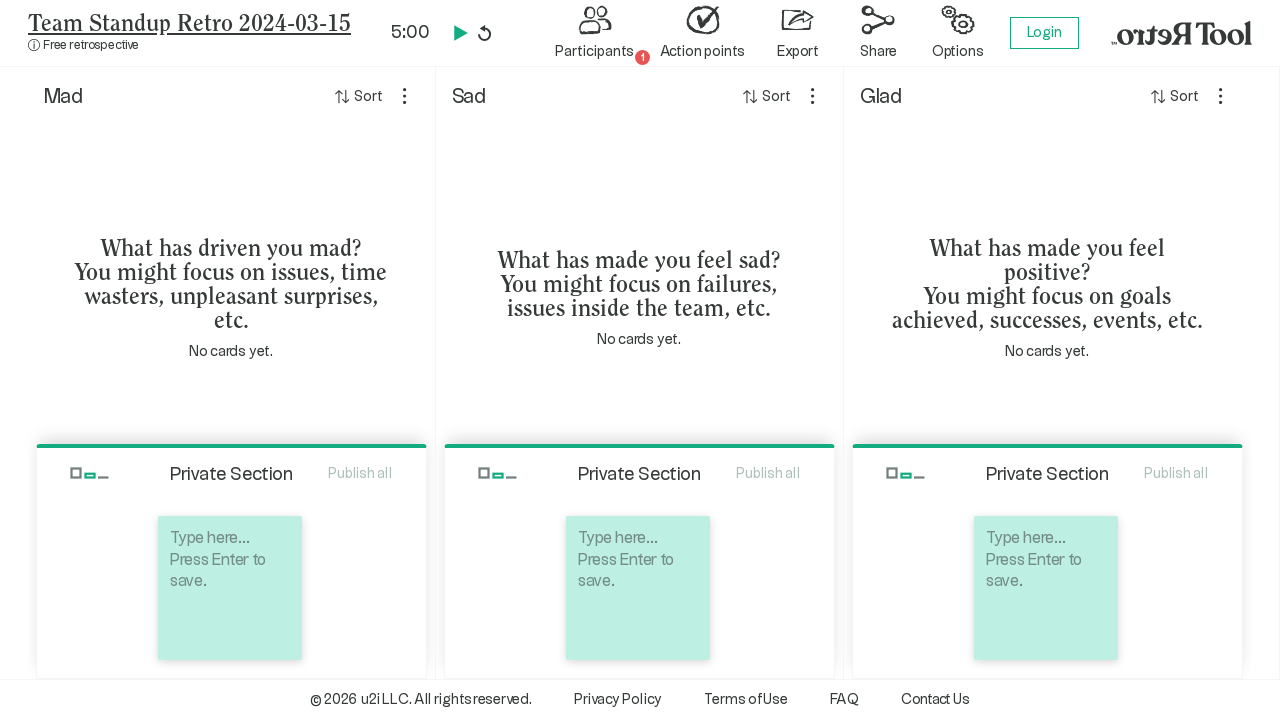

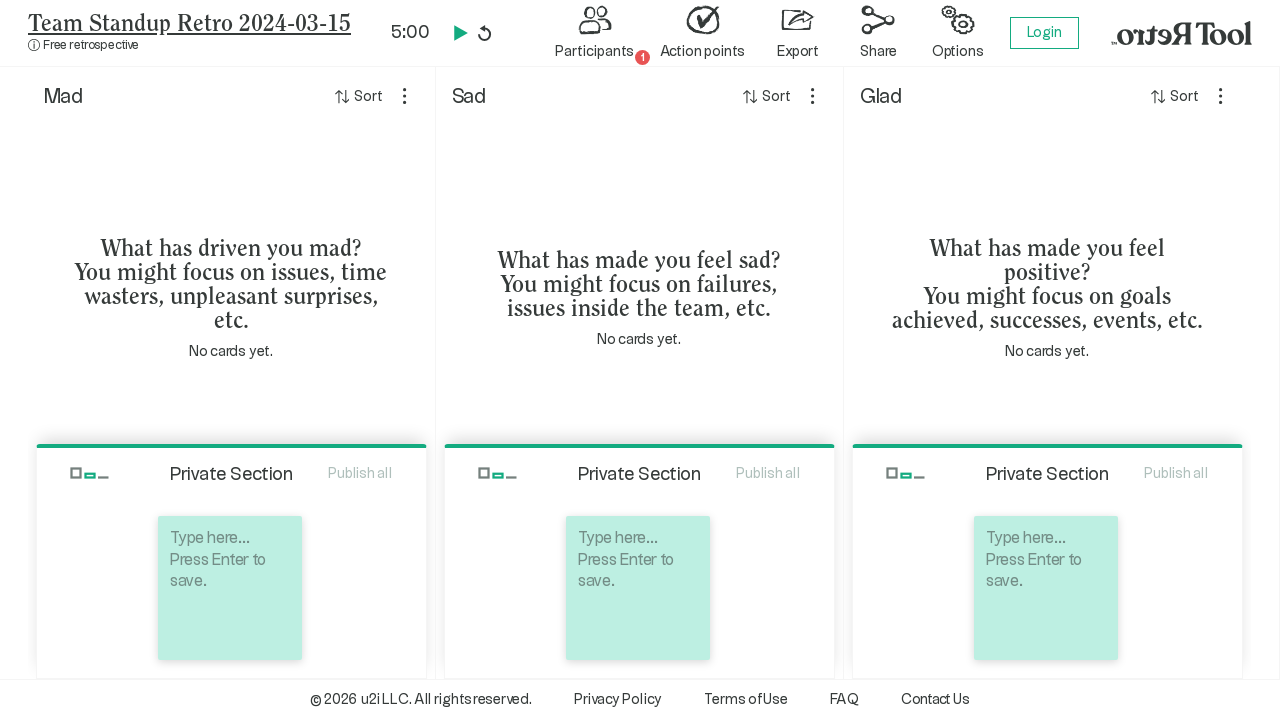